Tests JavaScript alert functionality by clicking on JS Prompt button and handling the alert dialog

Starting URL: https://the-internet.herokuapp.com/javascript_alerts

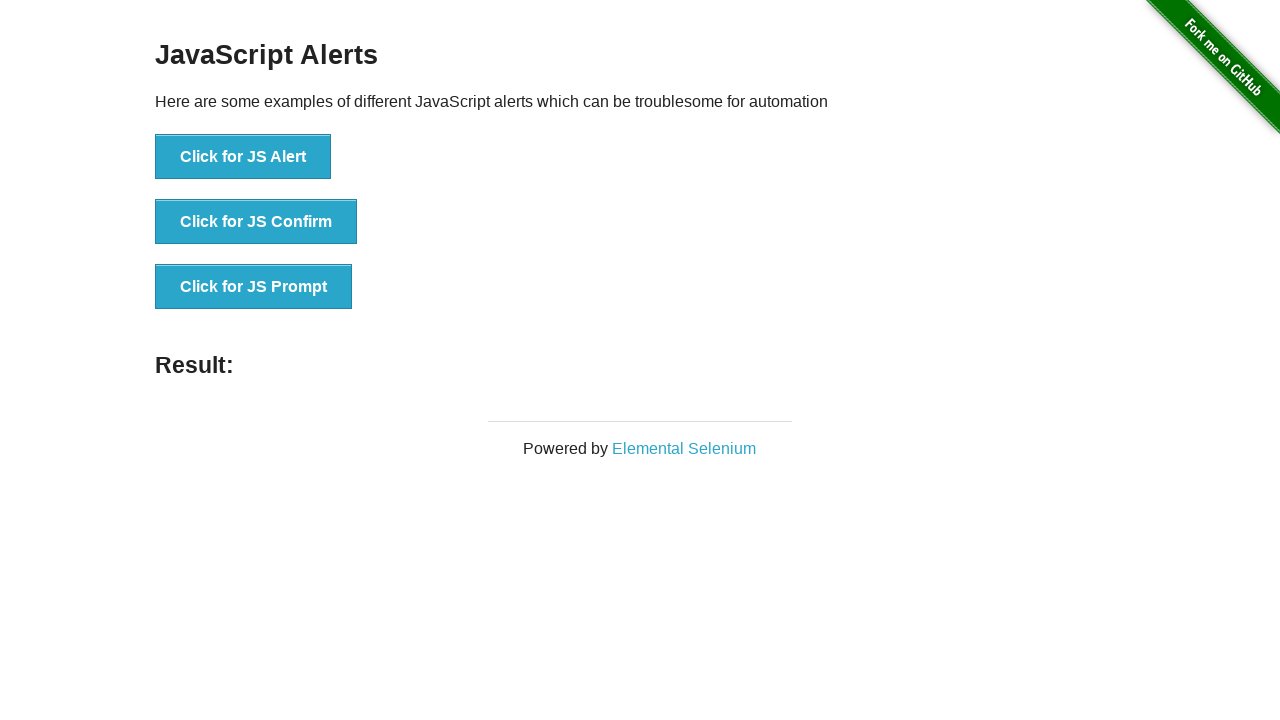

Clicked JS Prompt button to trigger alert dialog at (254, 287) on xpath=//button[normalize-space()='Click for JS Prompt']
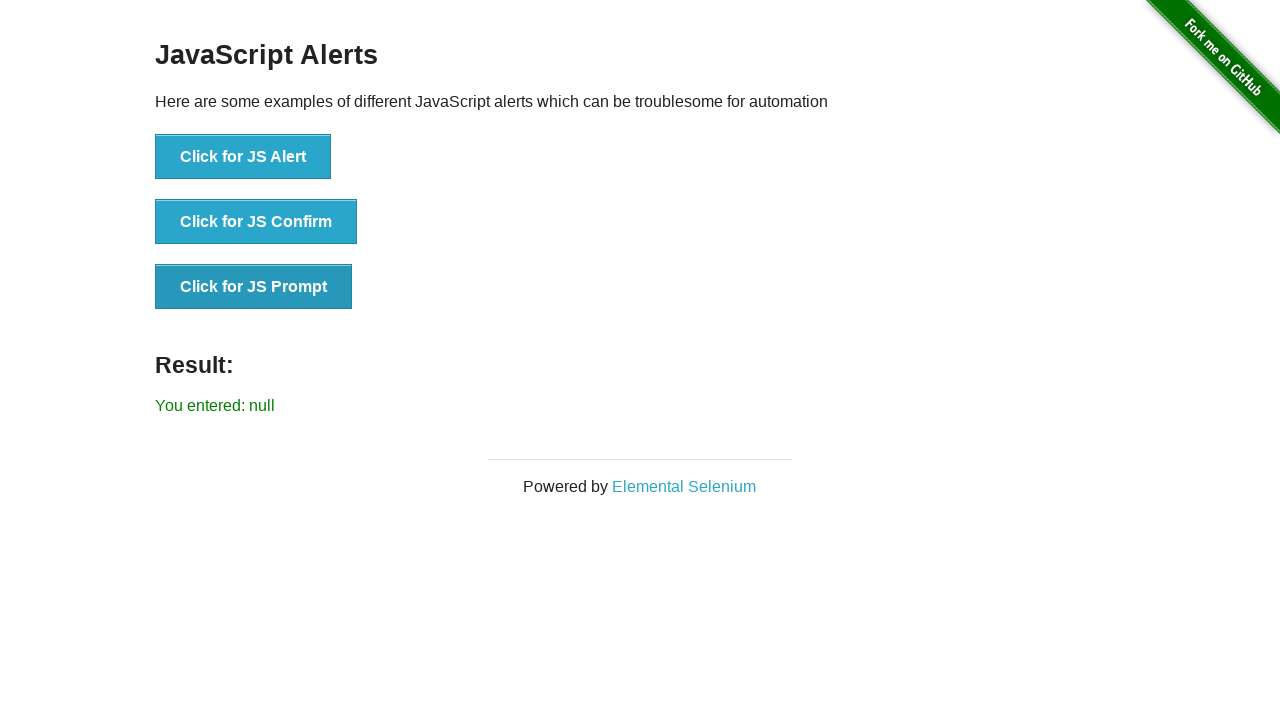

Registered dialog handler to accept prompt with 'Test input'
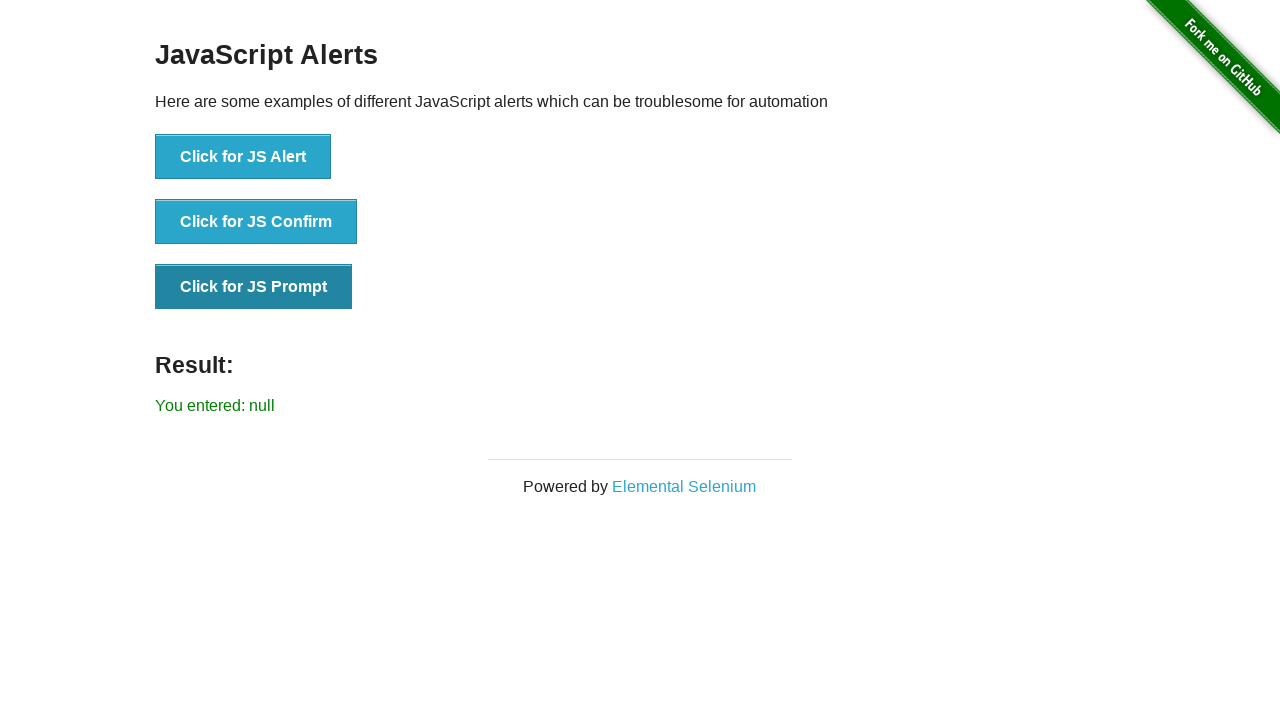

Clicked JS Prompt button again to trigger second alert dialog at (254, 287) on xpath=//button[normalize-space()='Click for JS Prompt']
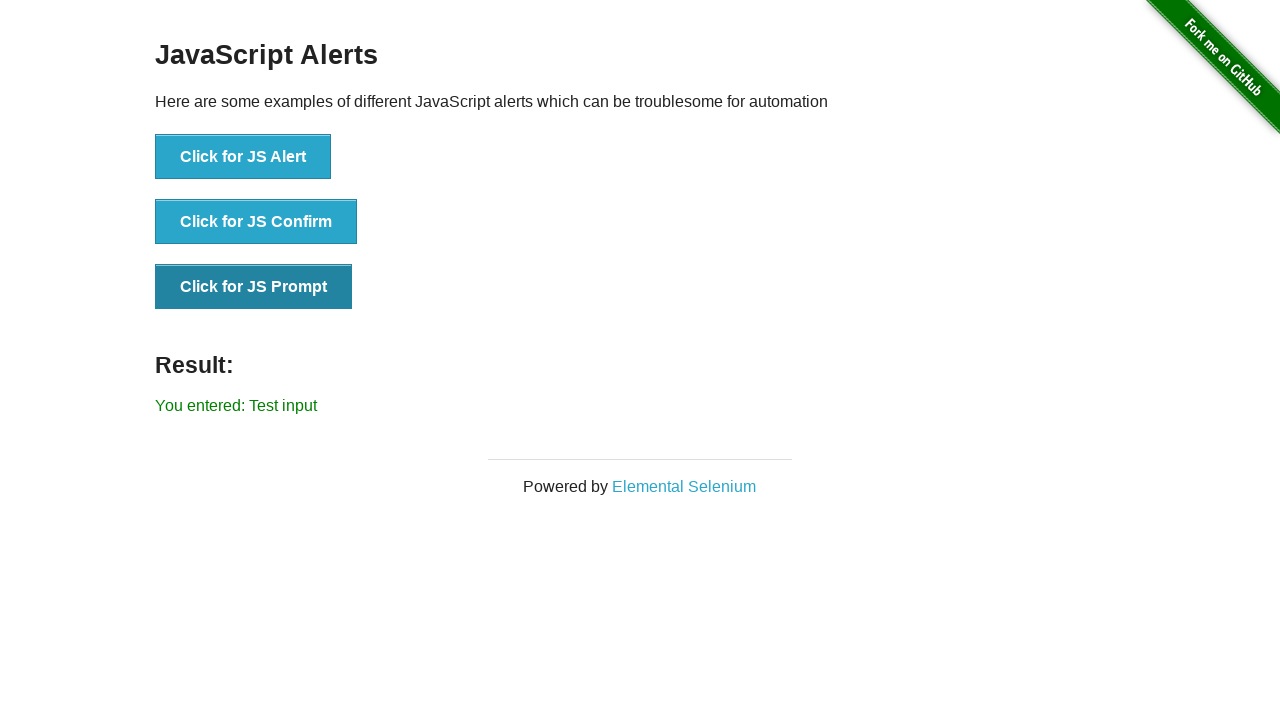

Waited 1 second for result to appear
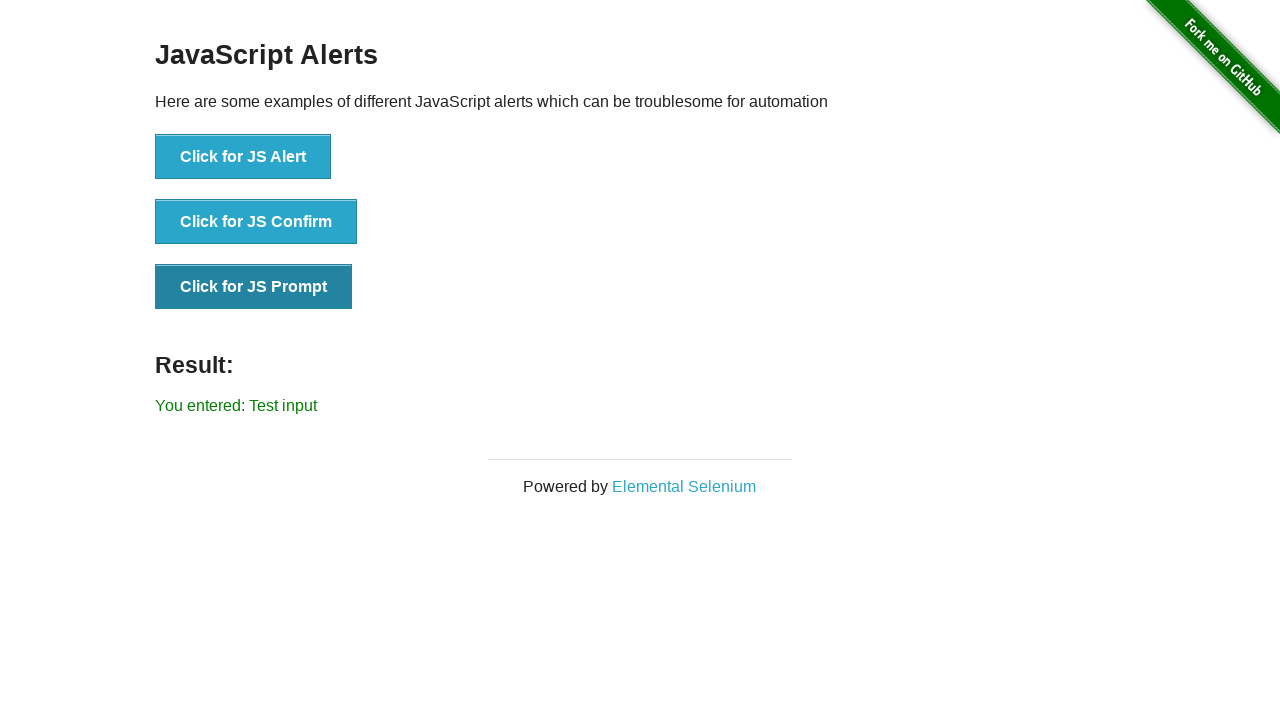

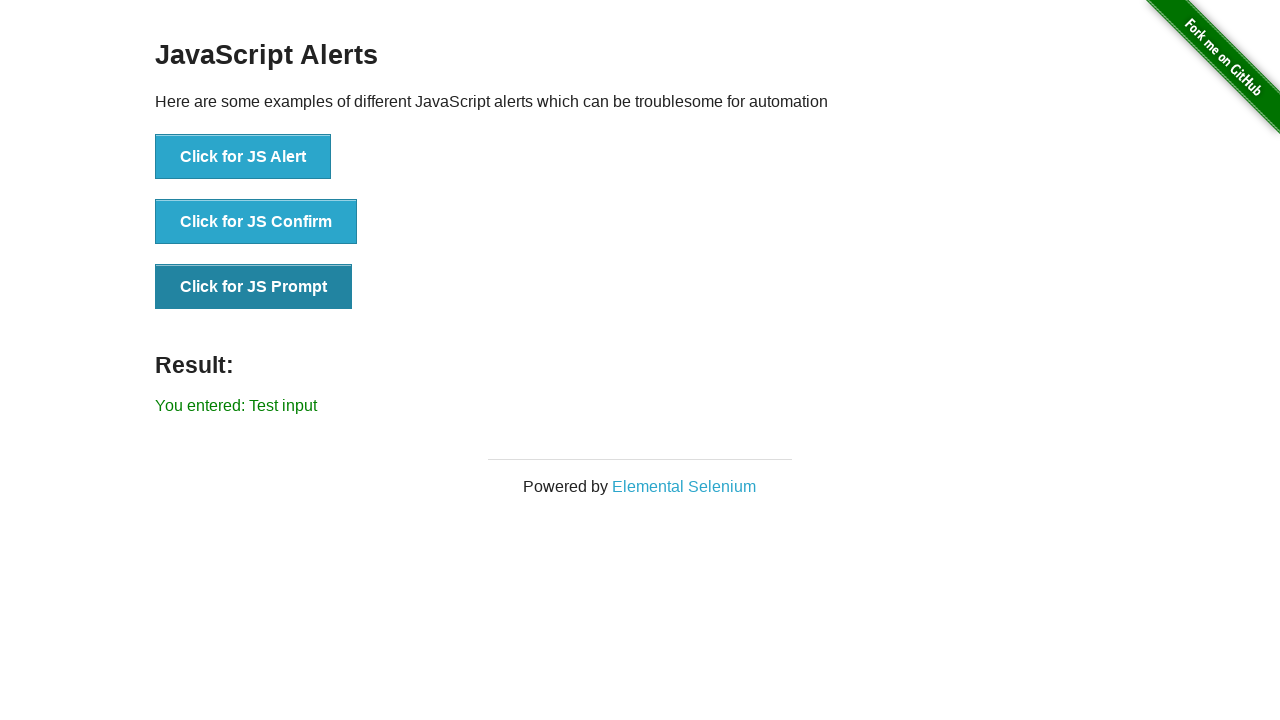